Navigates to syntaxprojects.com website and maximizes the browser window to verify the page loads correctly

Starting URL: https://www.syntaxprojects.com/

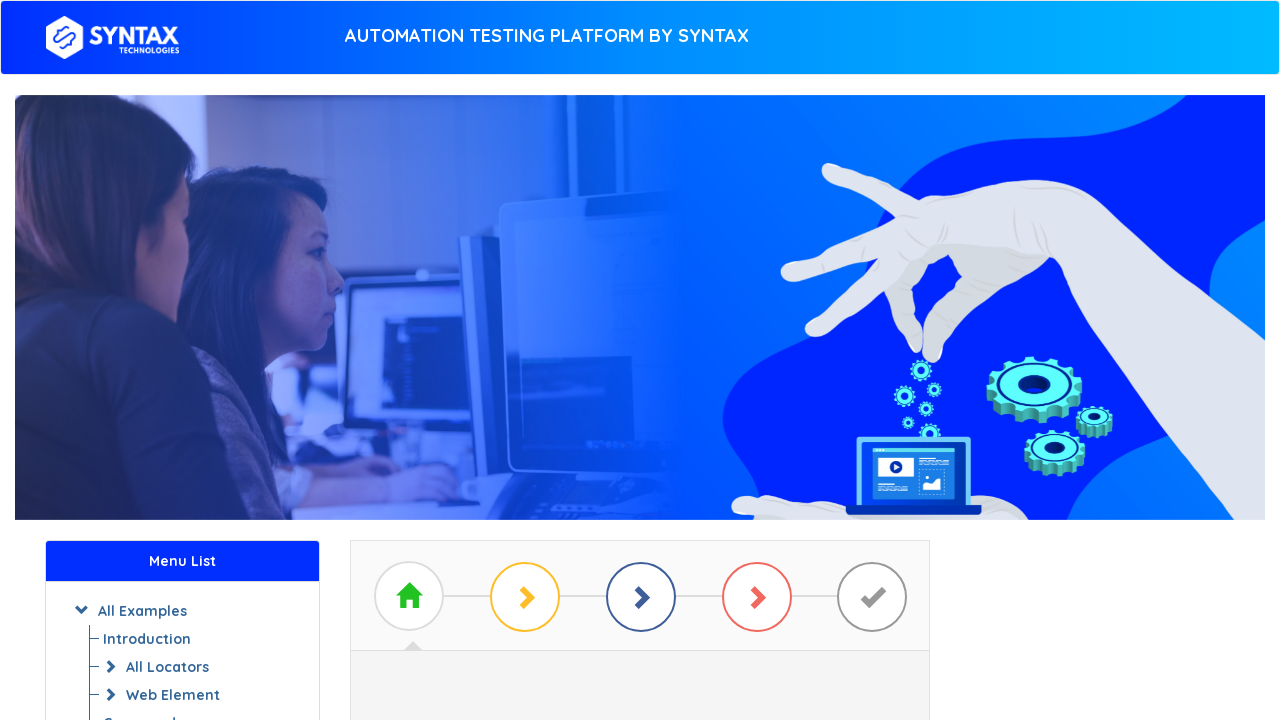

Set viewport size to 1920x1080 to maximize browser window
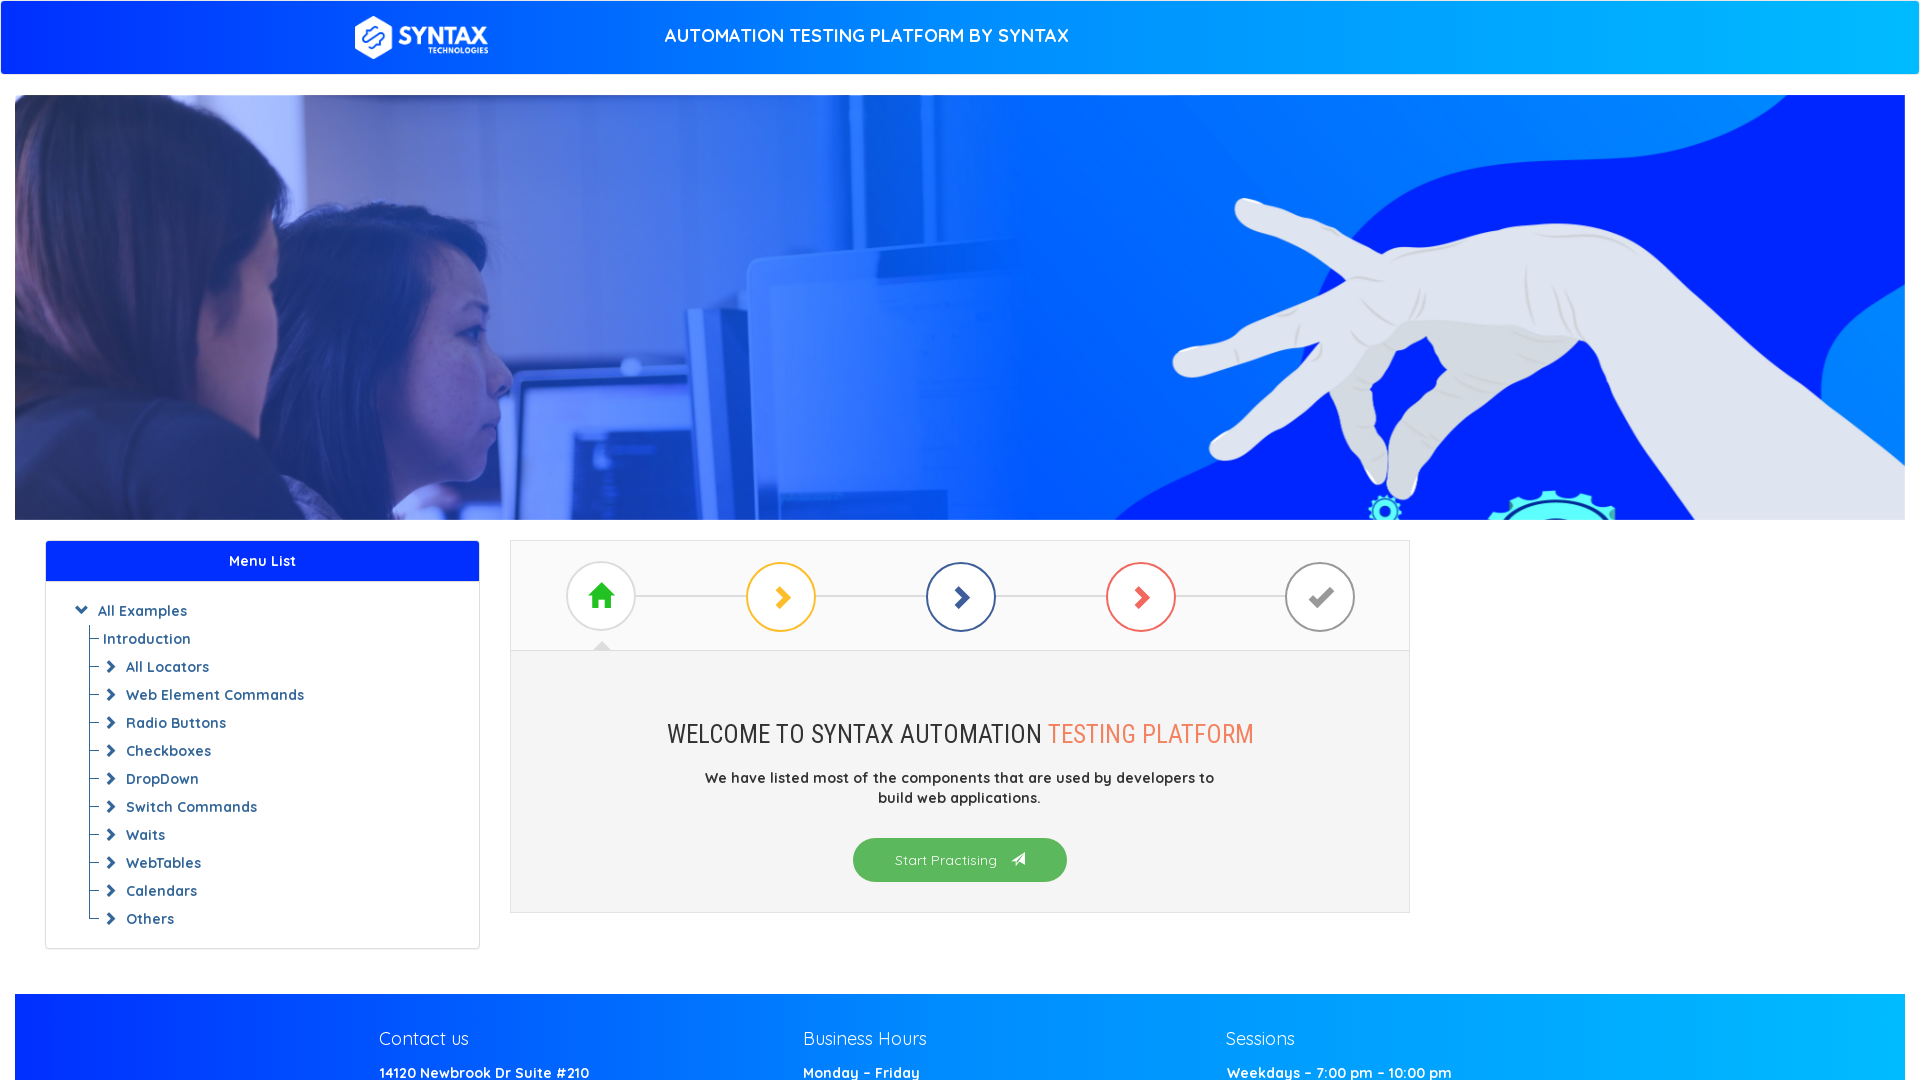

Page fully loaded (domcontentloaded state reached)
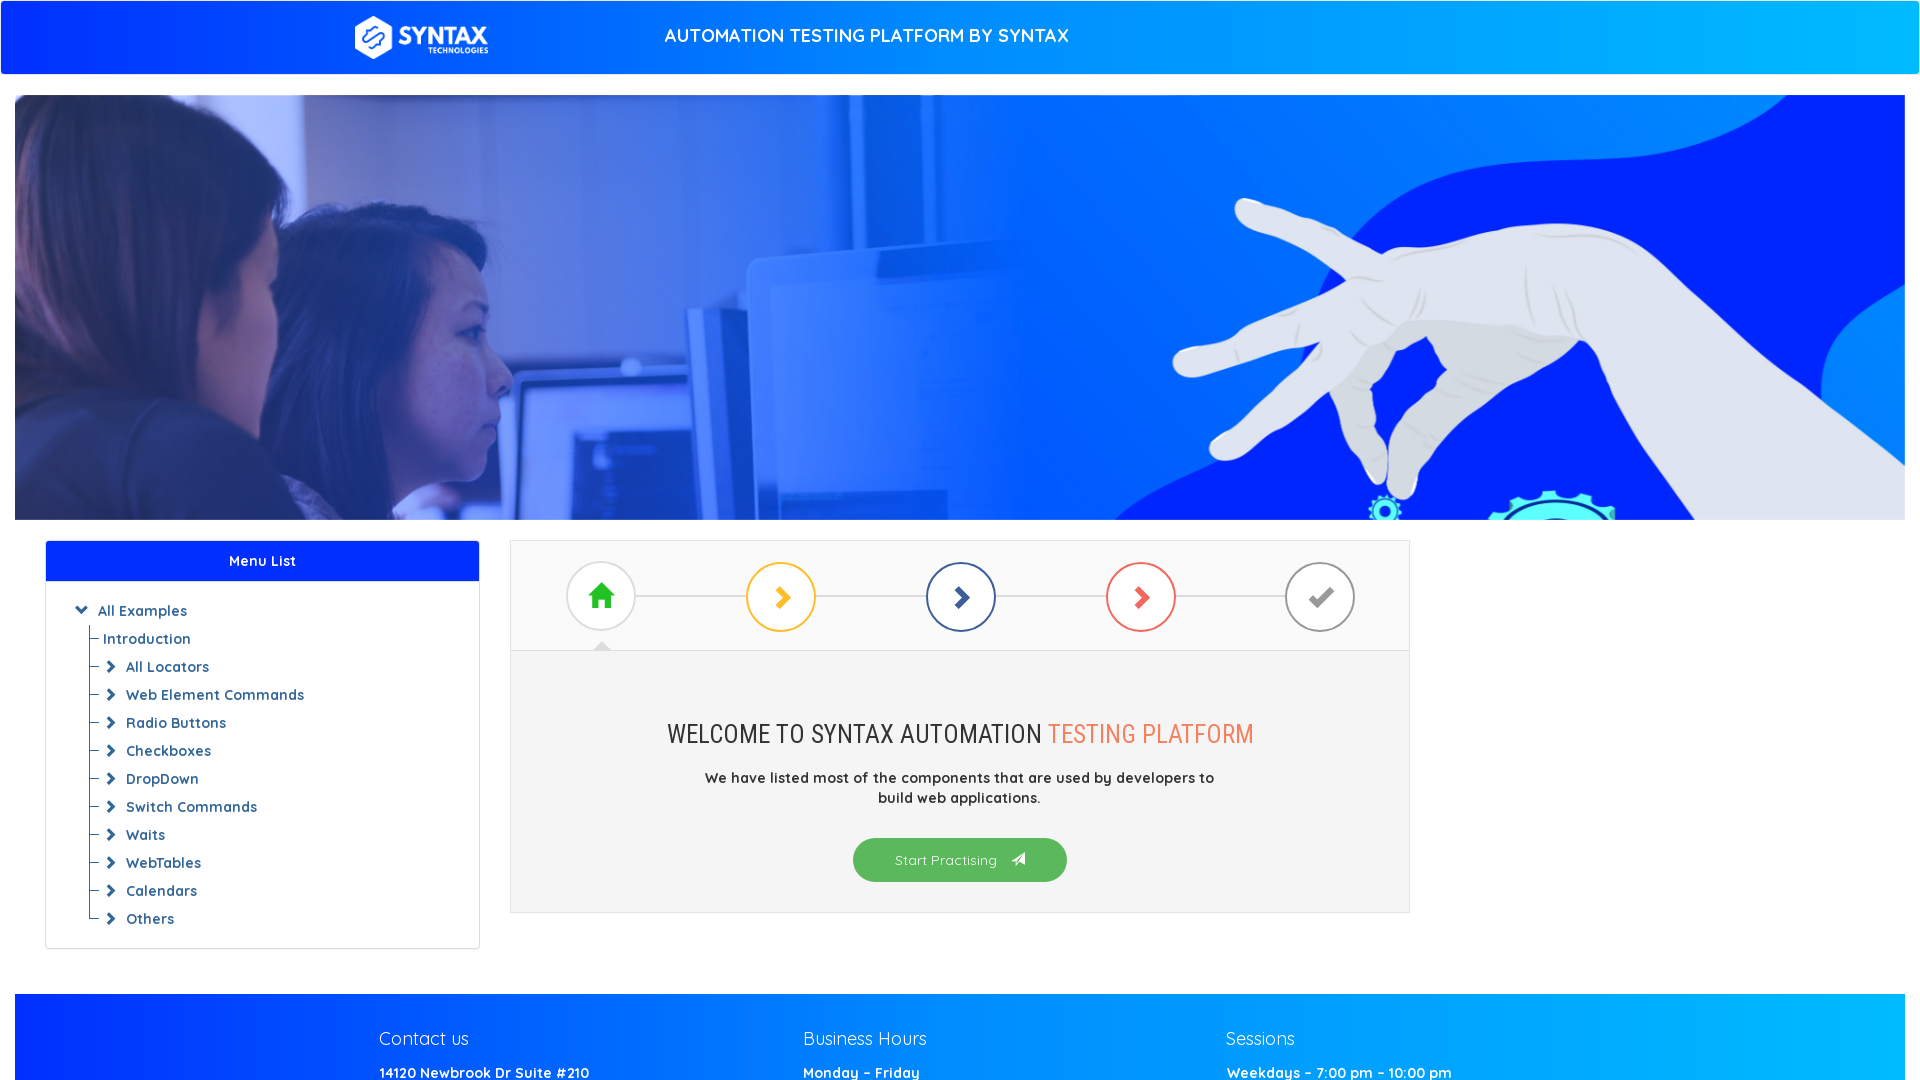

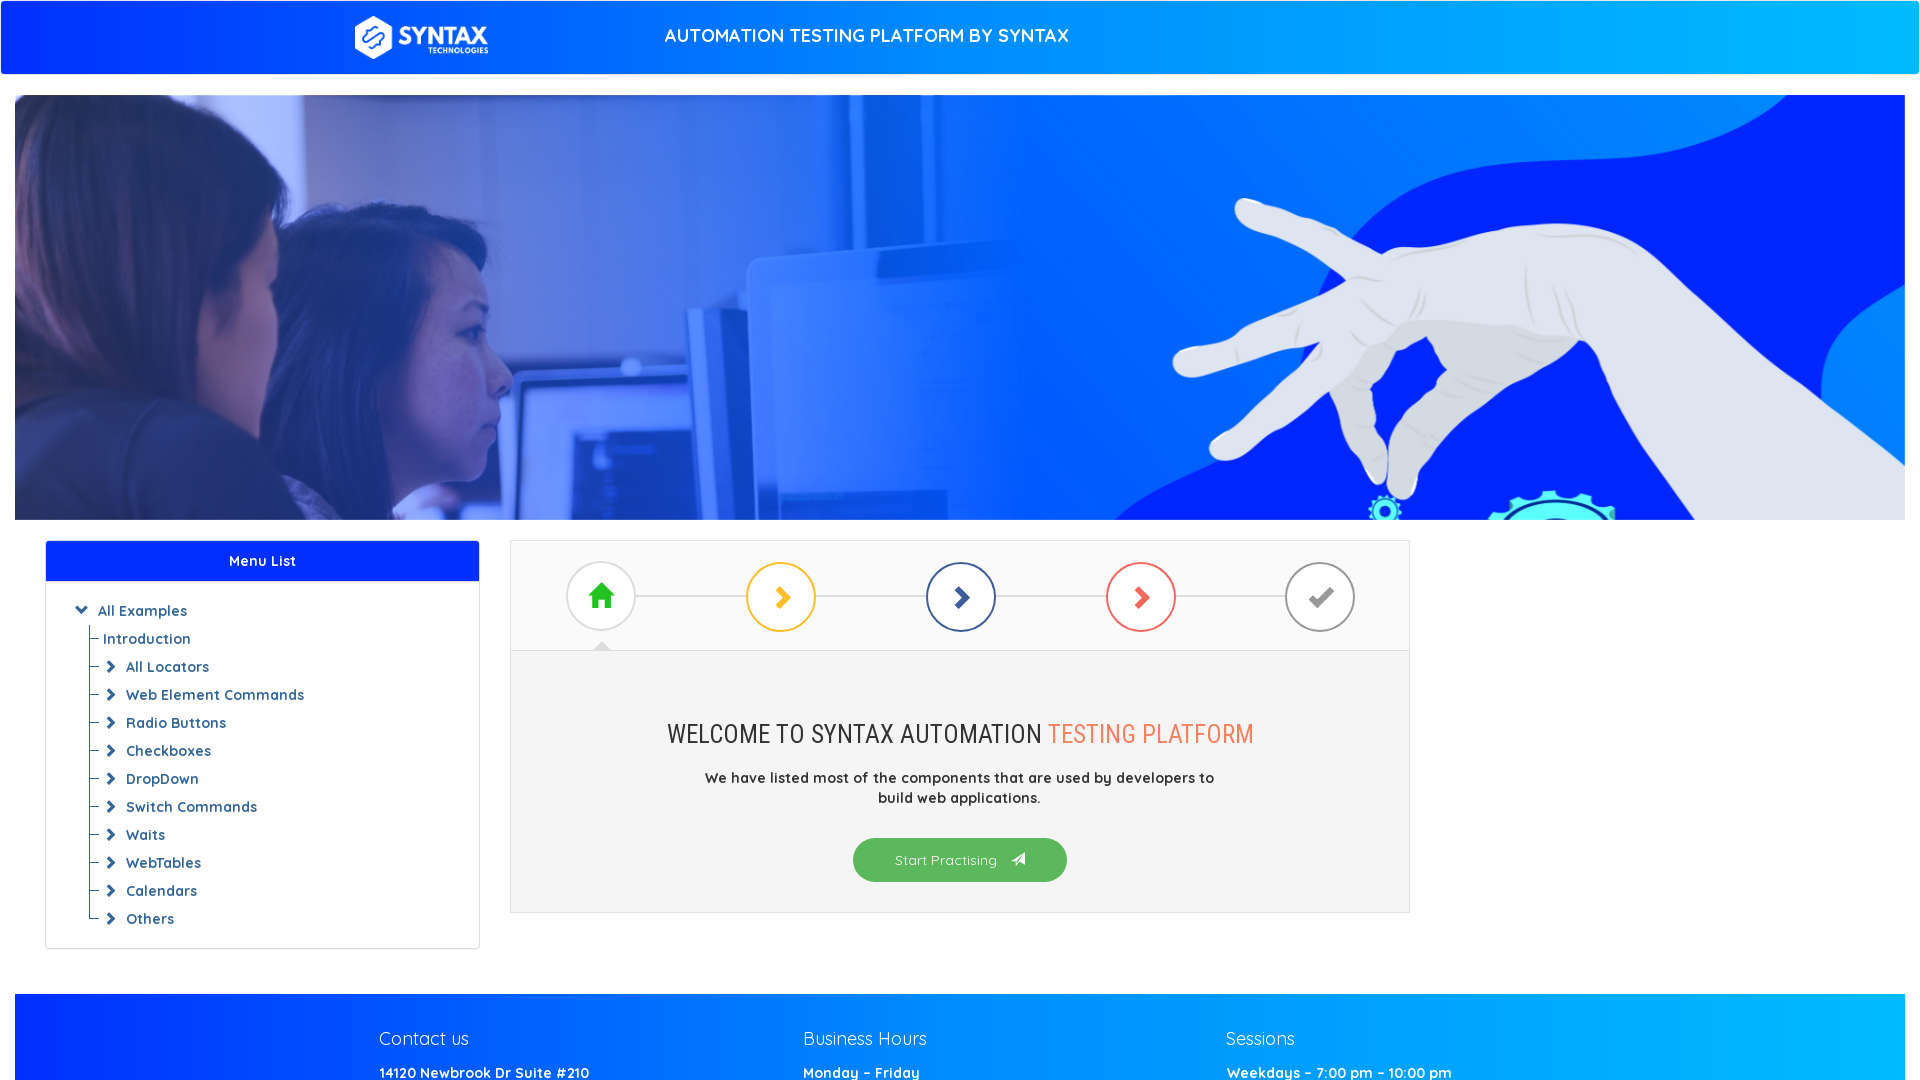